Verifies that the main heading on the iframe demo page is enabled and visible

Starting URL: https://the-internet.herokuapp.com/iframe

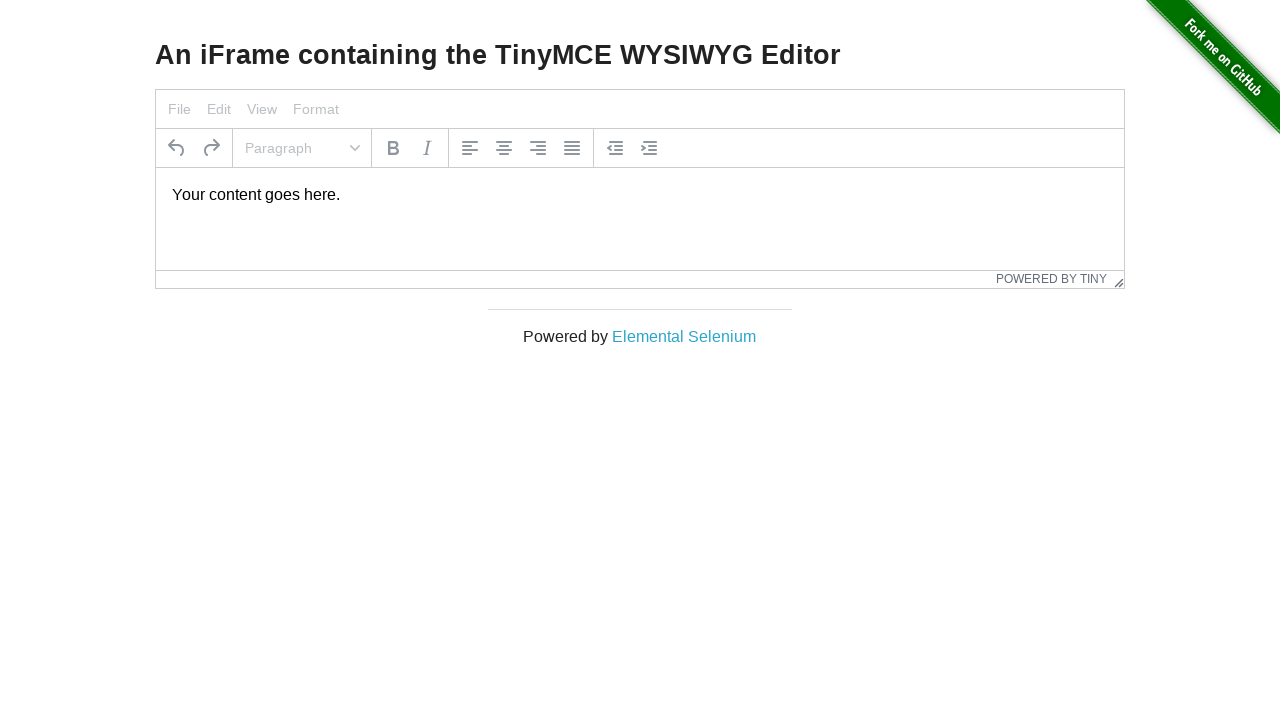

Navigated to iframe demo page
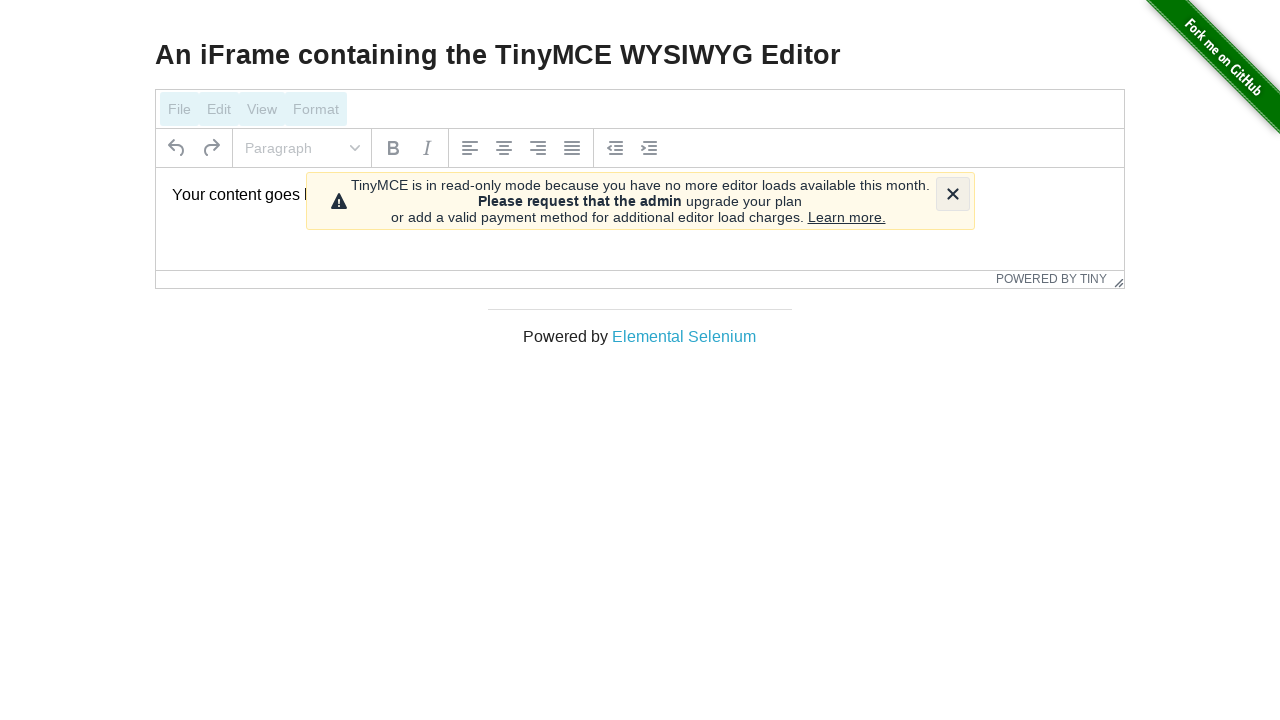

Located main heading element (h3)
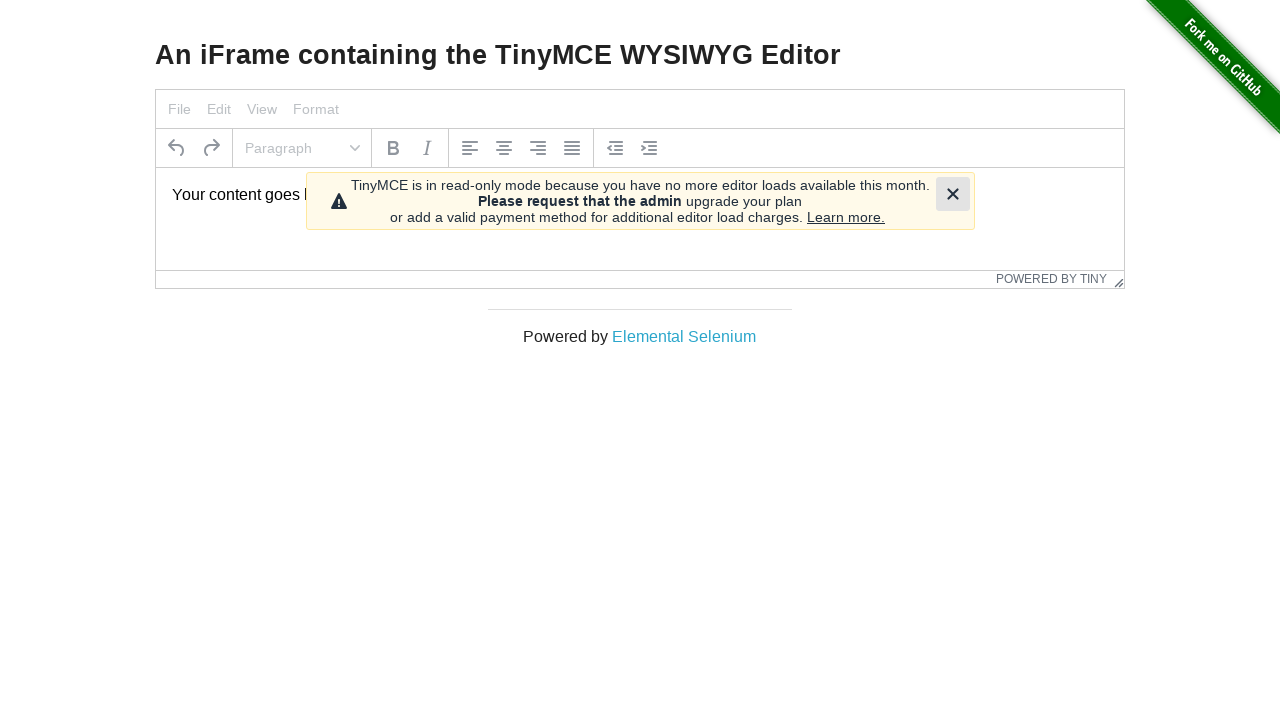

Verified heading is visible
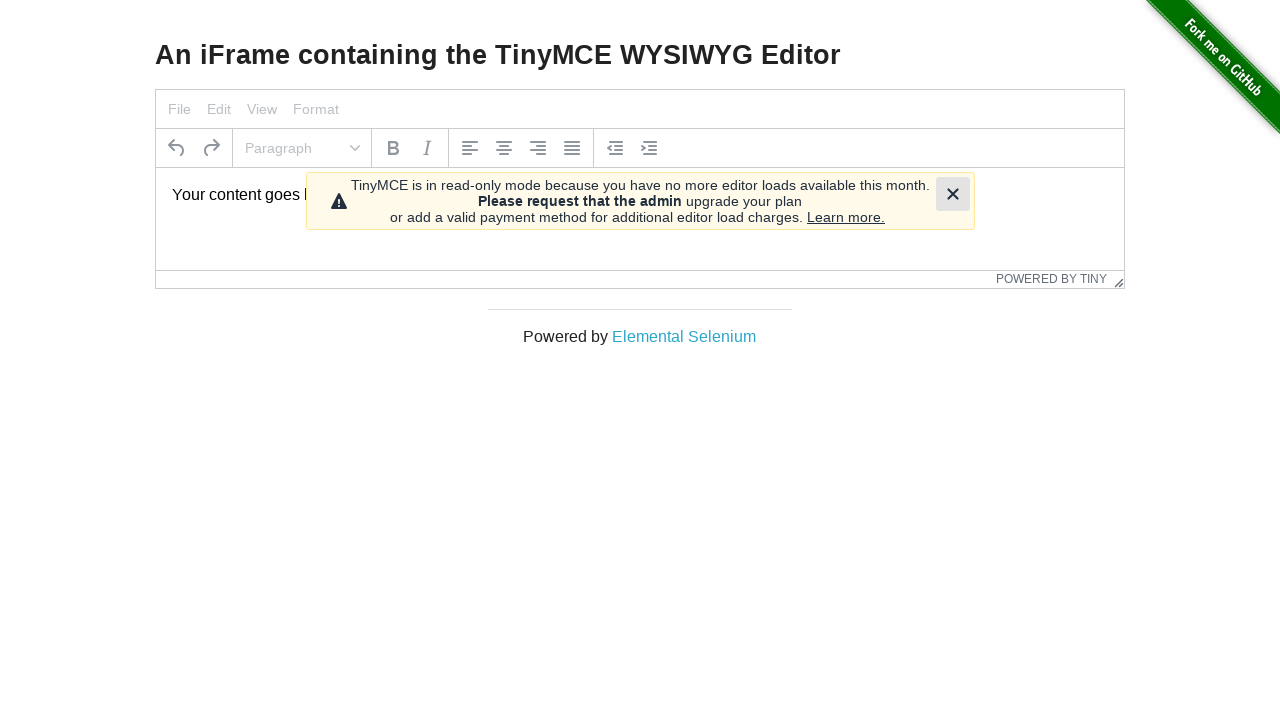

Verified heading is enabled
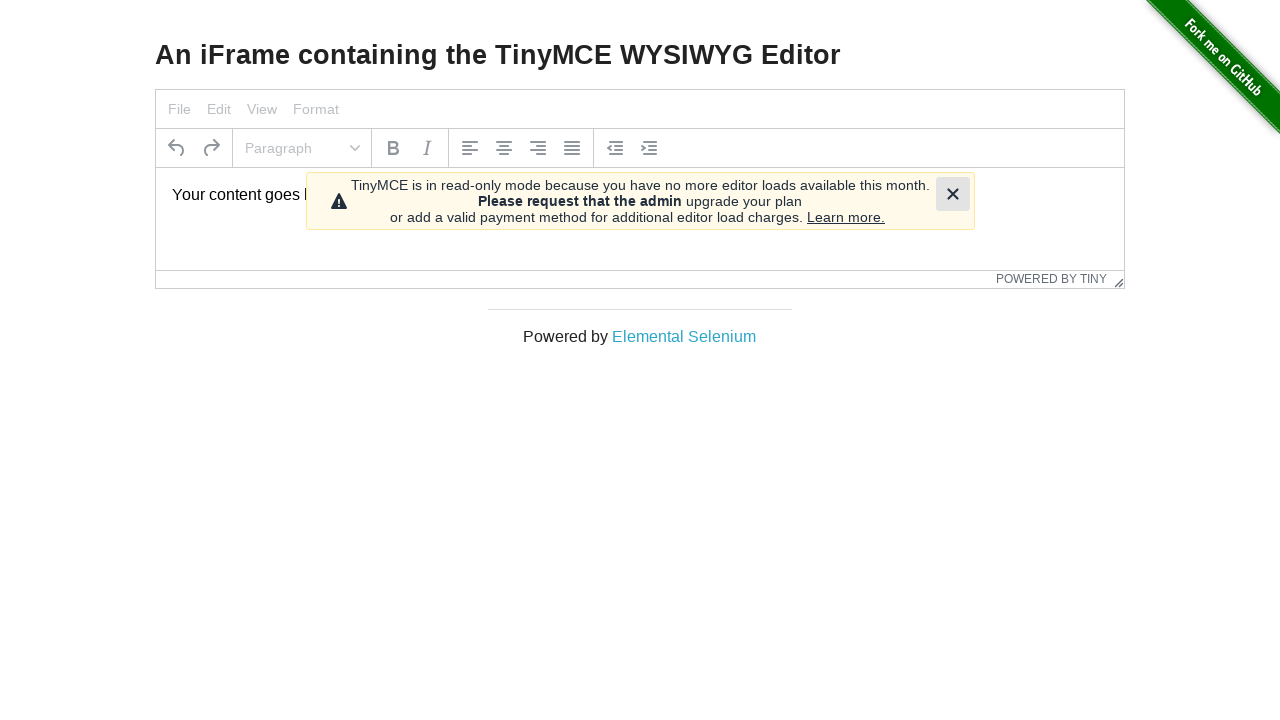

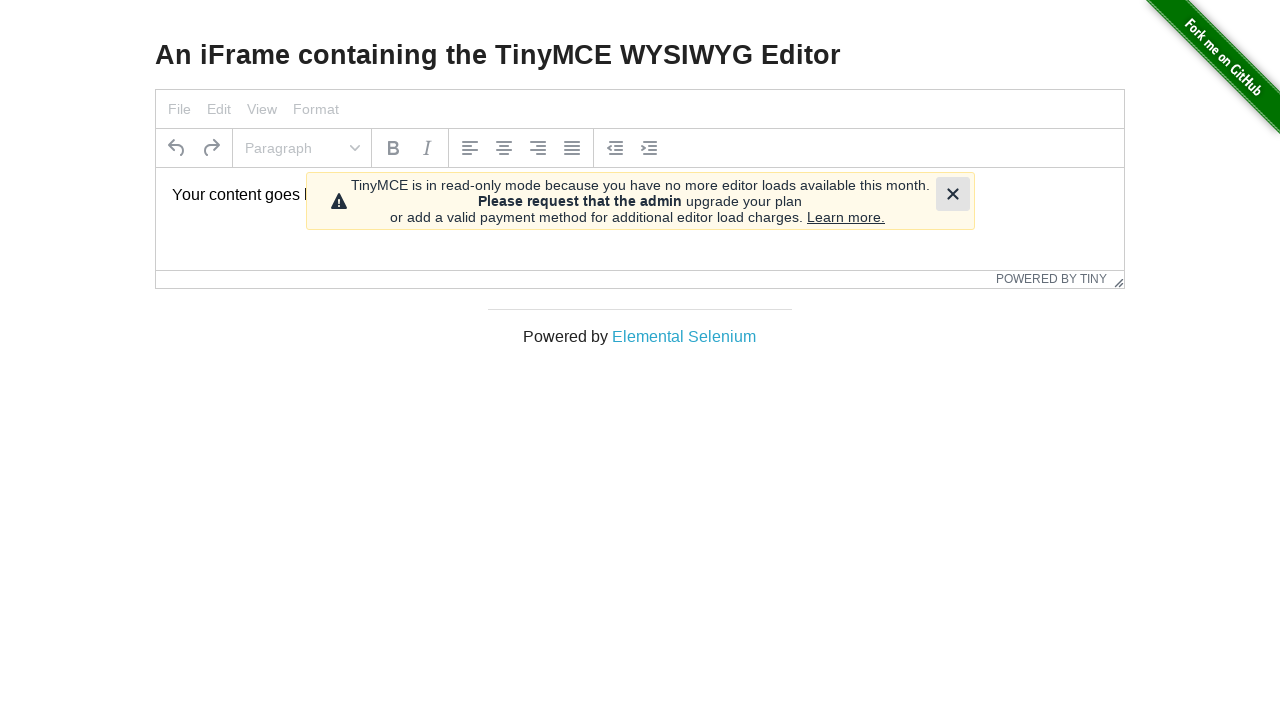